Tests sequential navigation to two different websites (cnblogs.com and csdn.net) and waits on each page to verify they load correctly.

Starting URL: https://www.cnblogs.com/

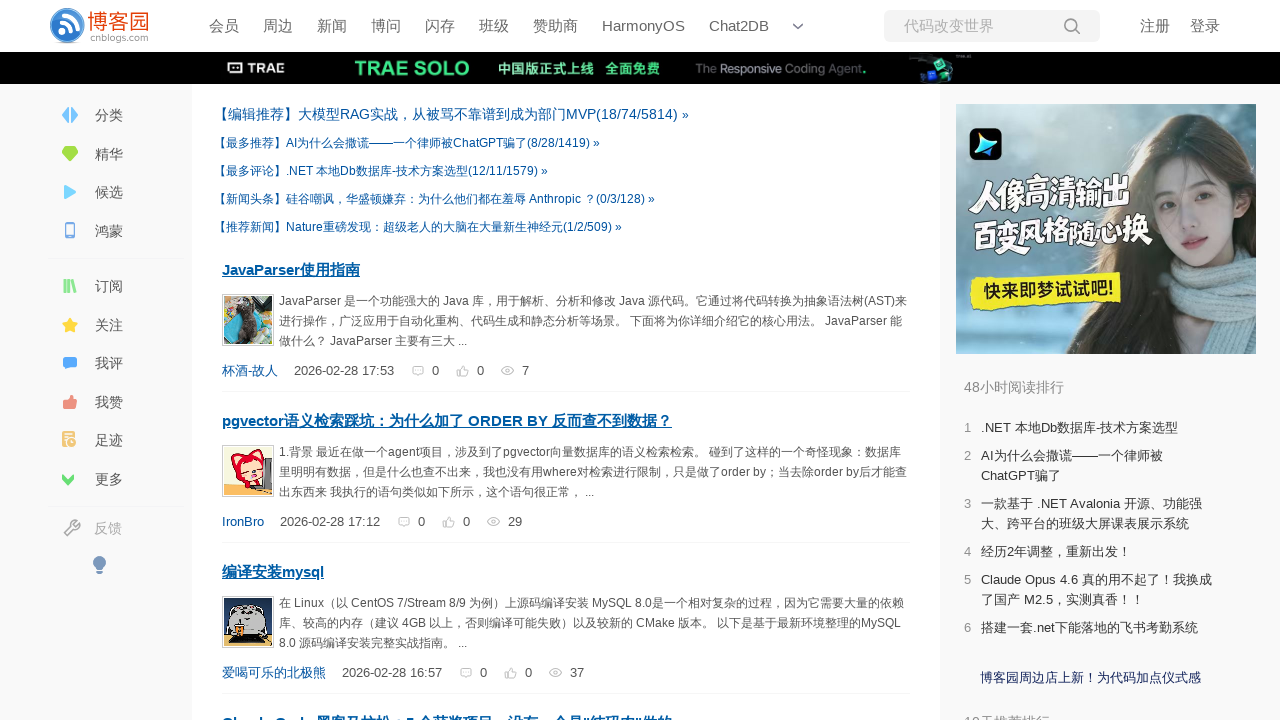

Waited for cnblogs.com to load (networkidle)
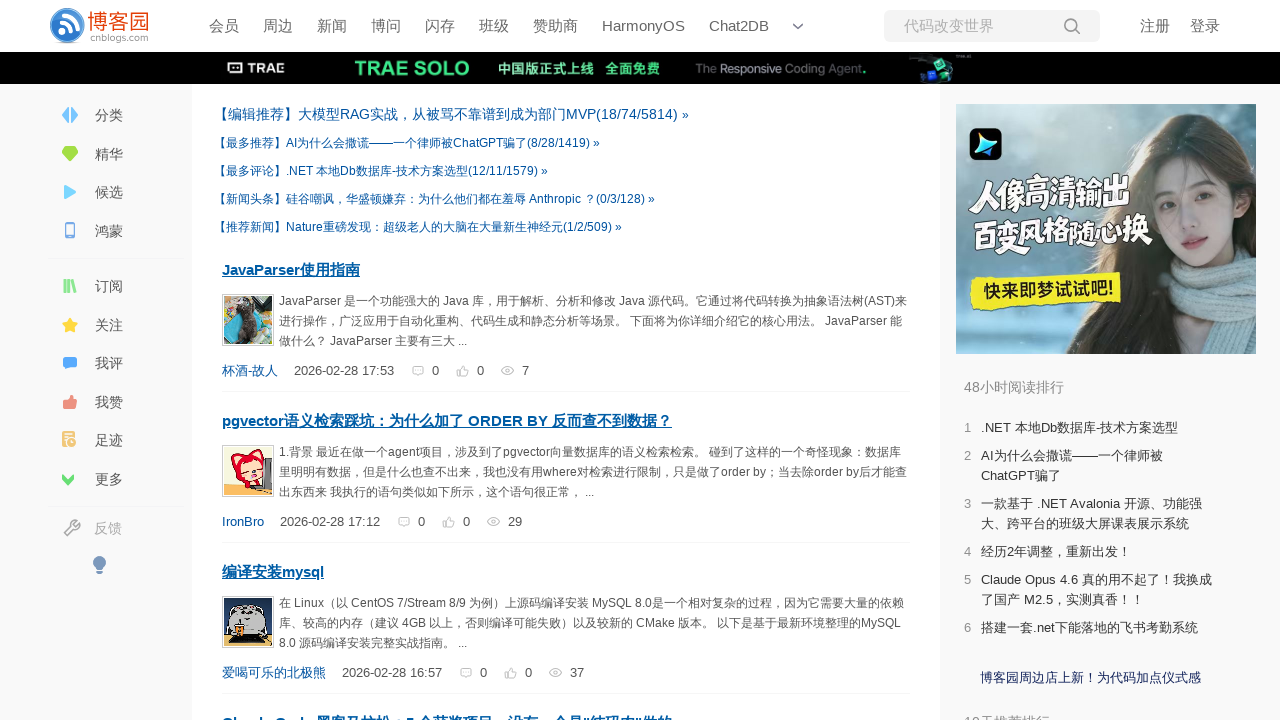

Navigated to csdn.net
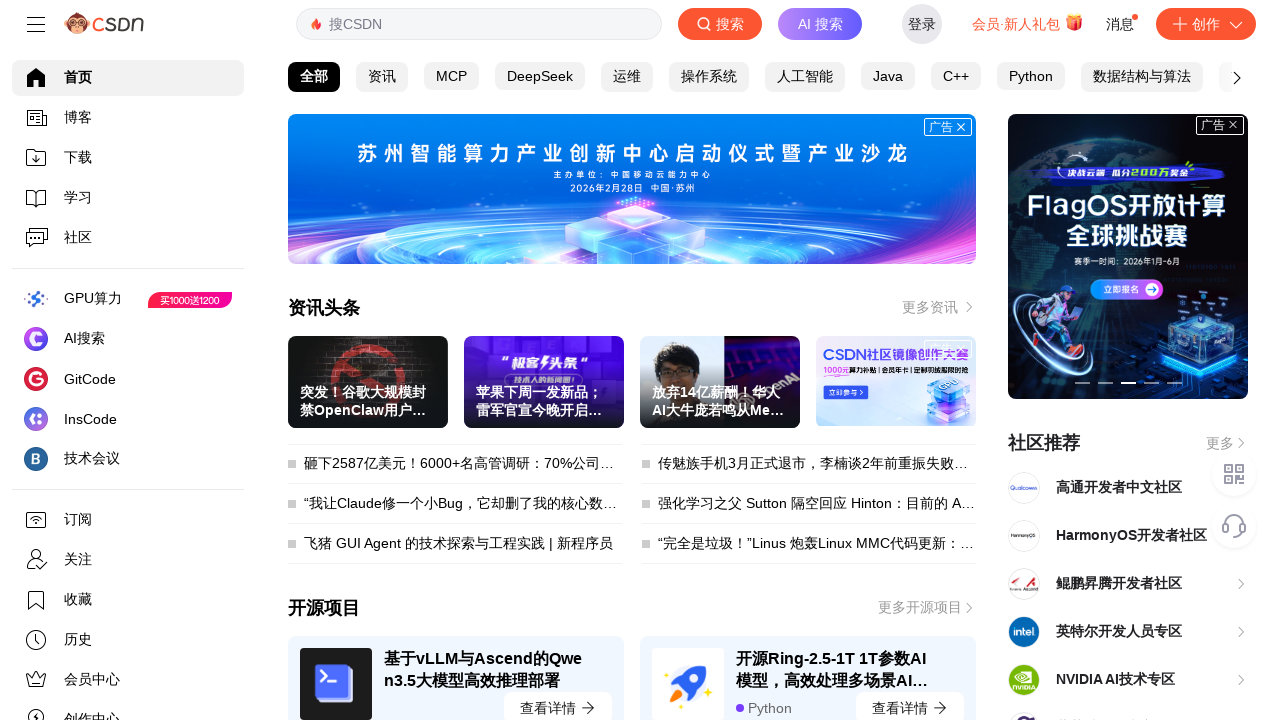

Waited for csdn.net to load (networkidle)
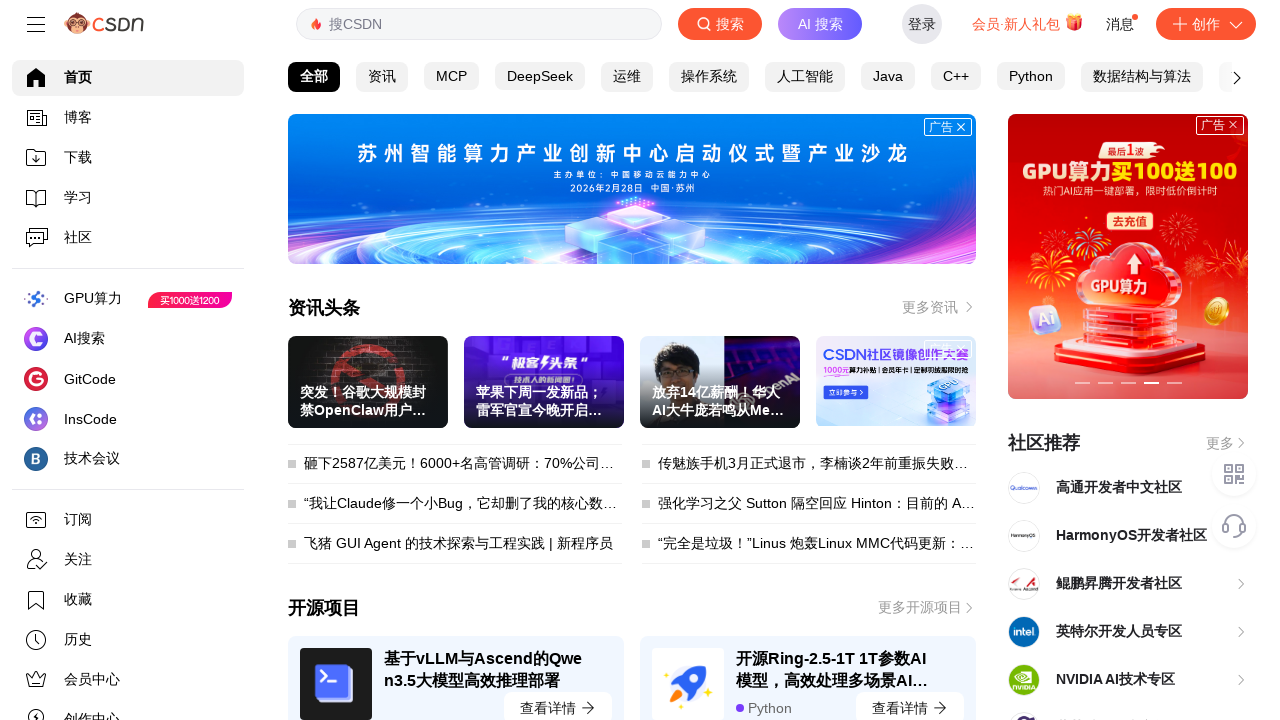

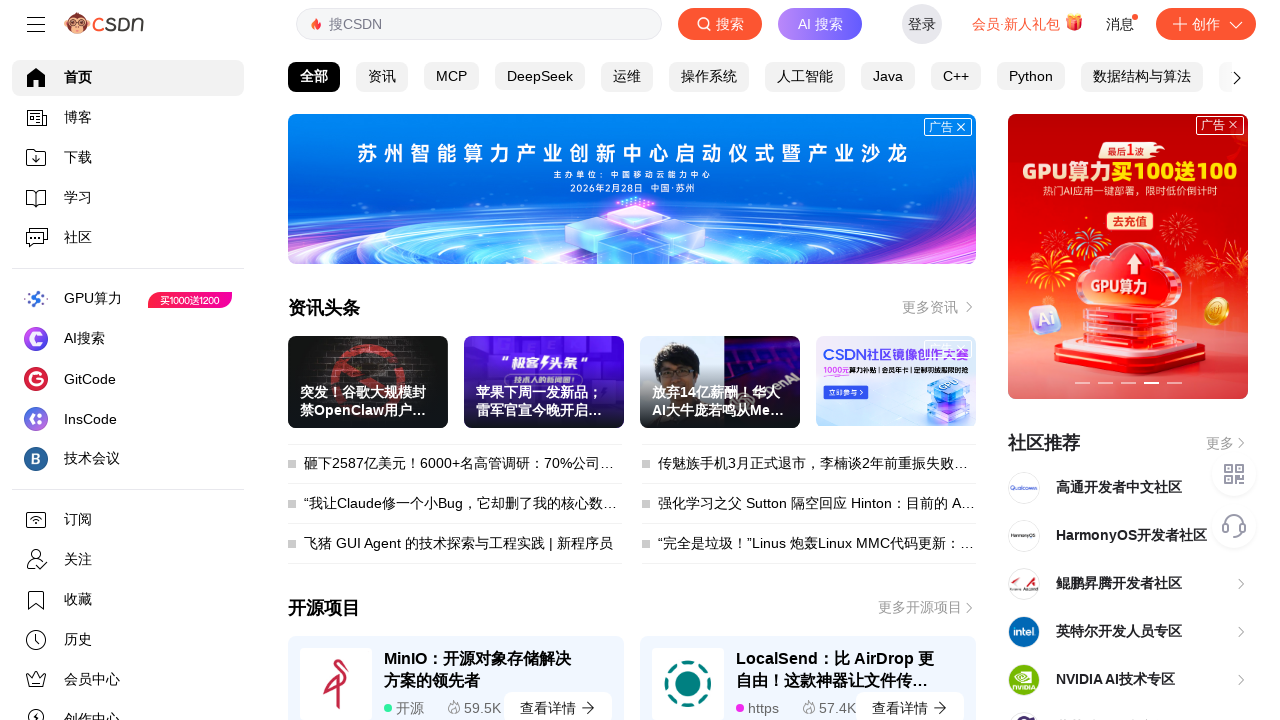